Tests drag and drop functionality on jQuery UI's droppable demo page by dragging an element and dropping it onto a target area within an iframe

Starting URL: https://jqueryui.com/droppable/

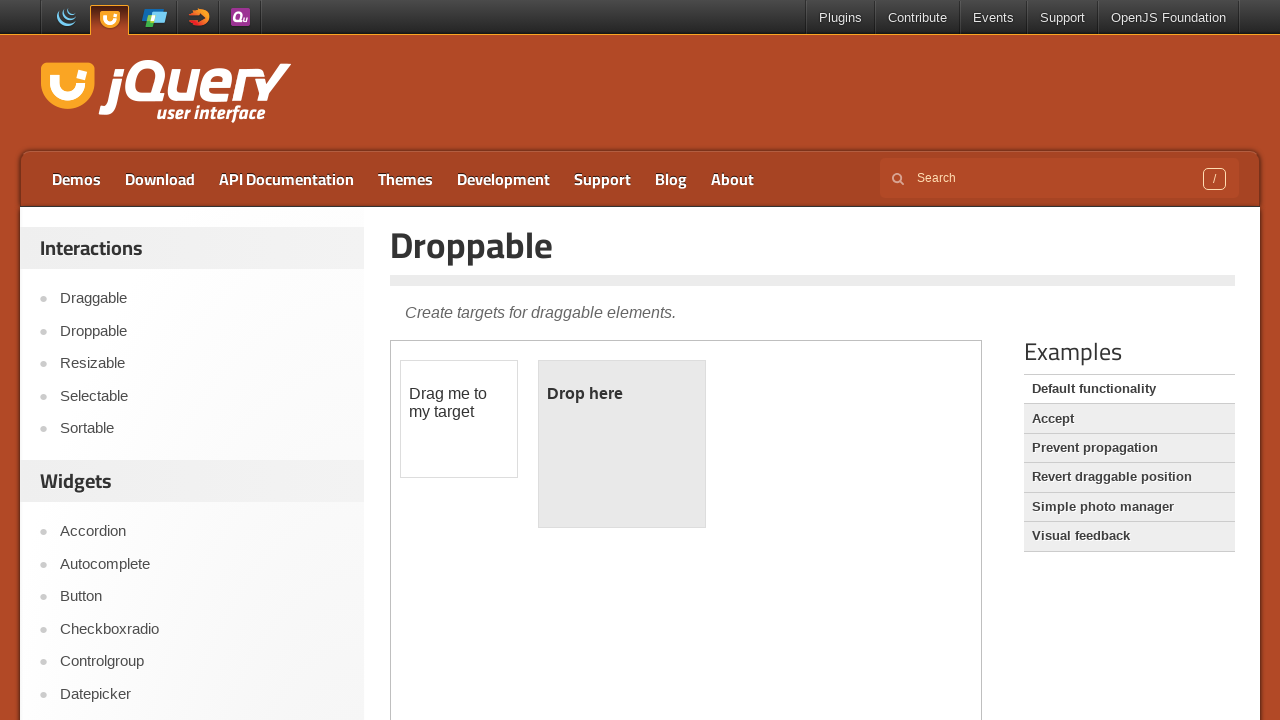

Located the iframe containing drag and drop elements
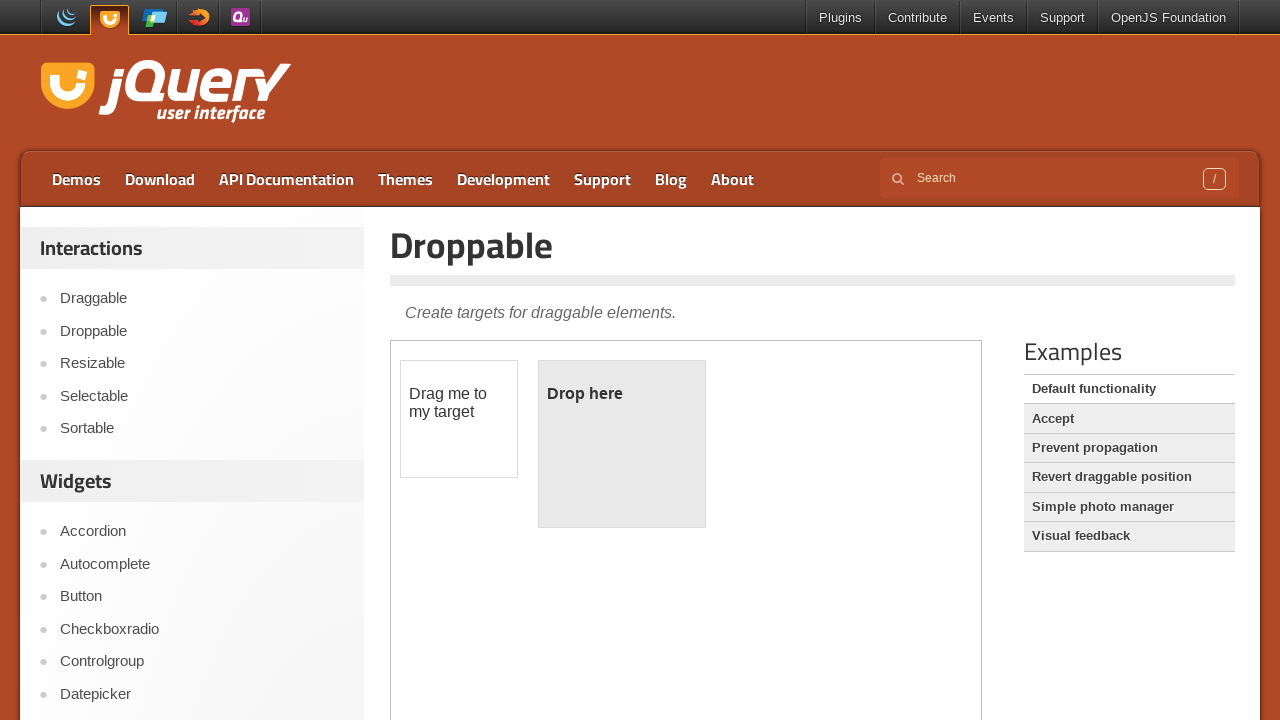

Located the draggable element with id 'draggable'
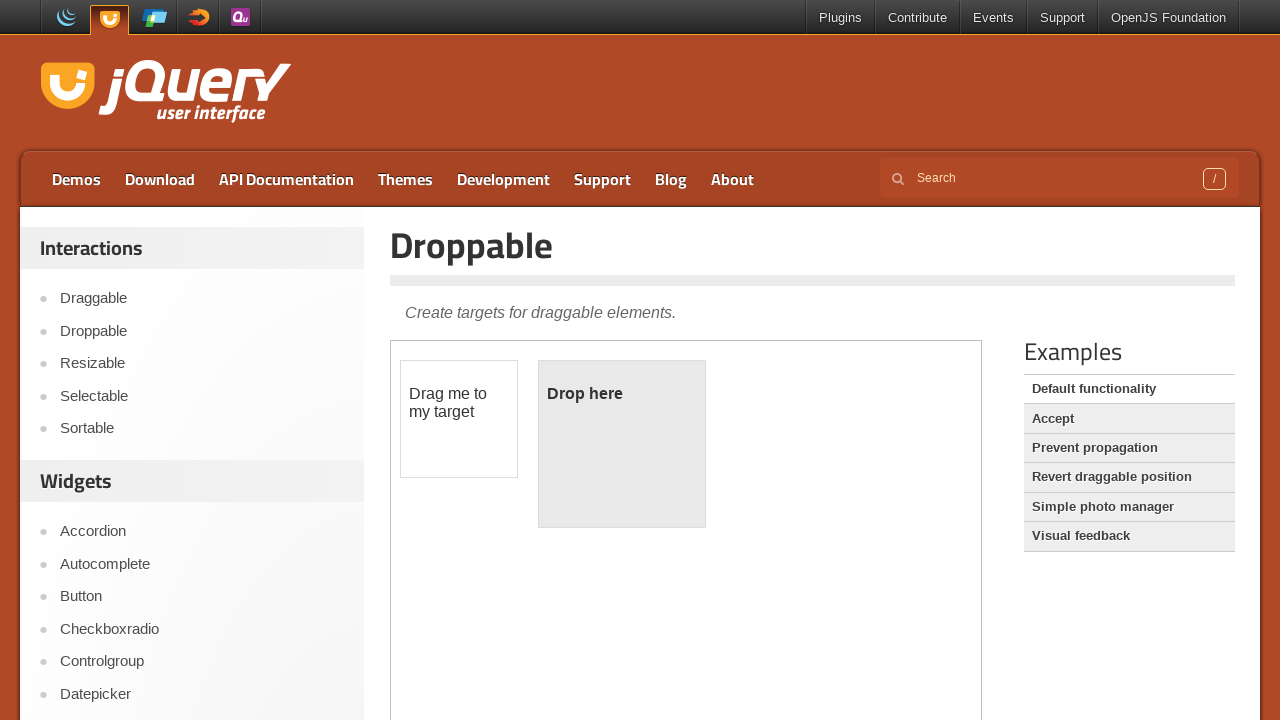

Located the droppable element with id 'droppable'
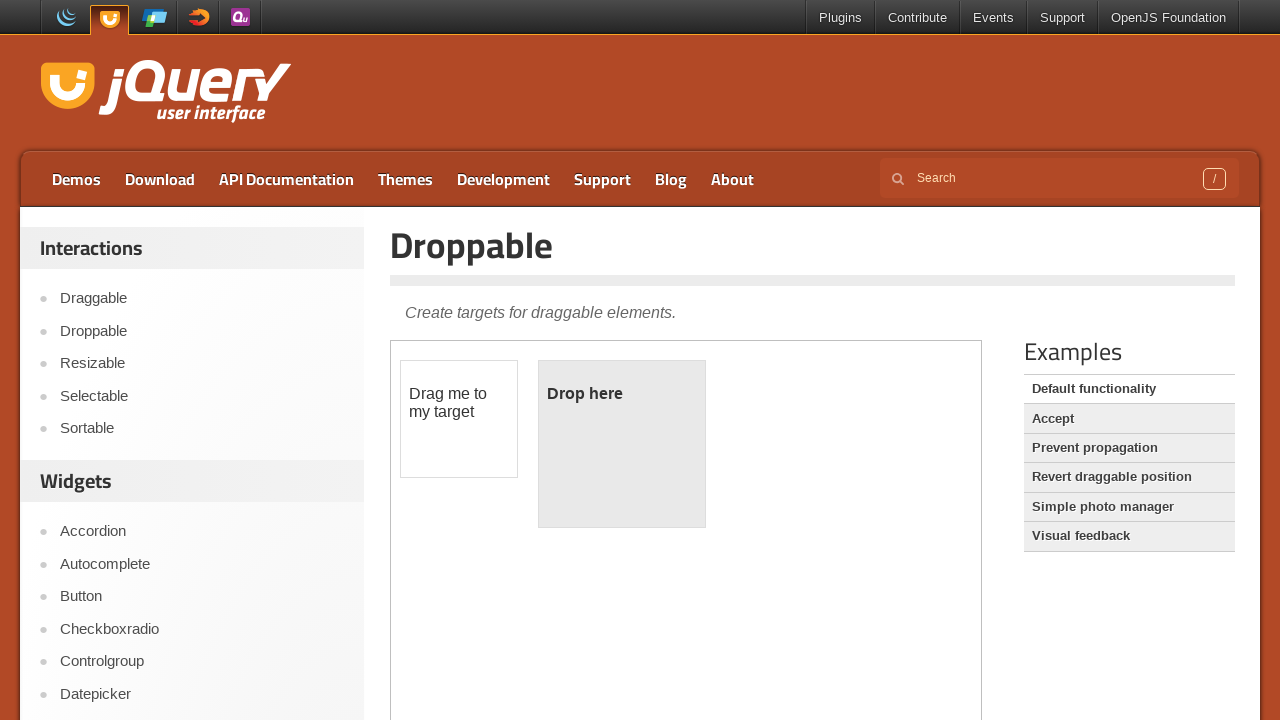

Dragged element onto the droppable target area at (622, 444)
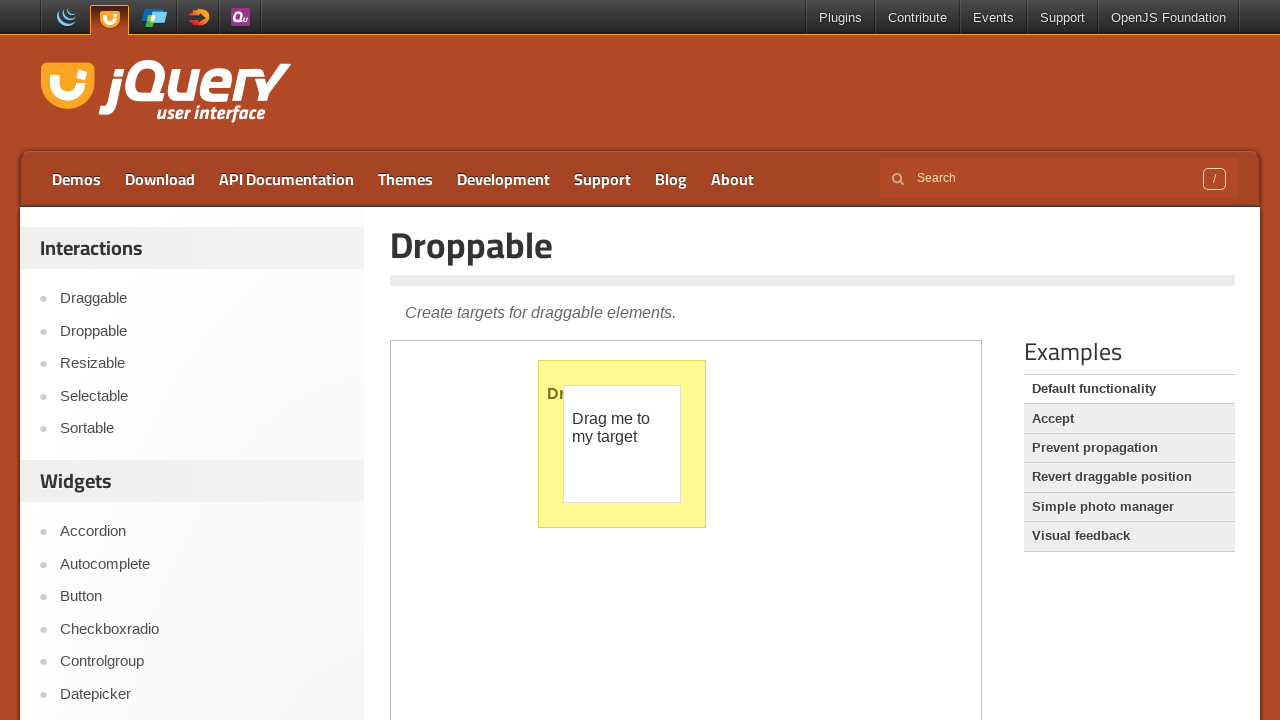

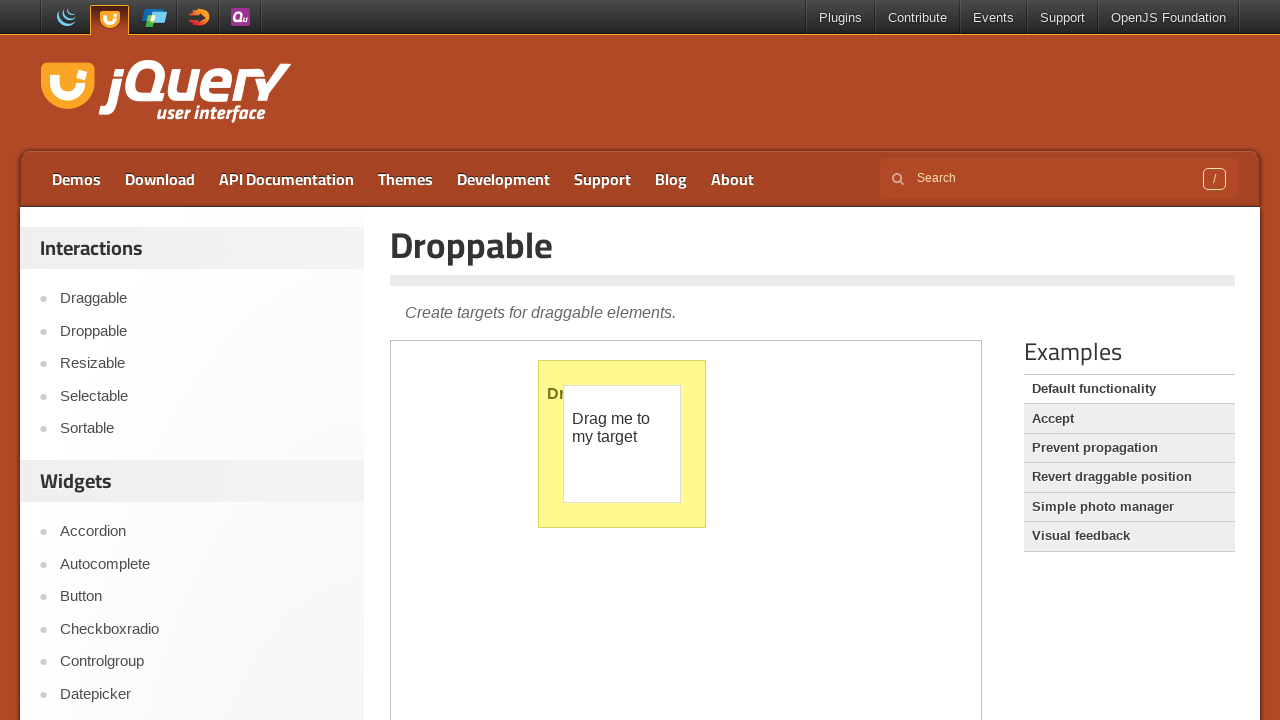